Tests dropdown selection by finding the dropdown element, iterating through its options, and clicking the option with matching text "Option 1"

Starting URL: http://the-internet.herokuapp.com/dropdown

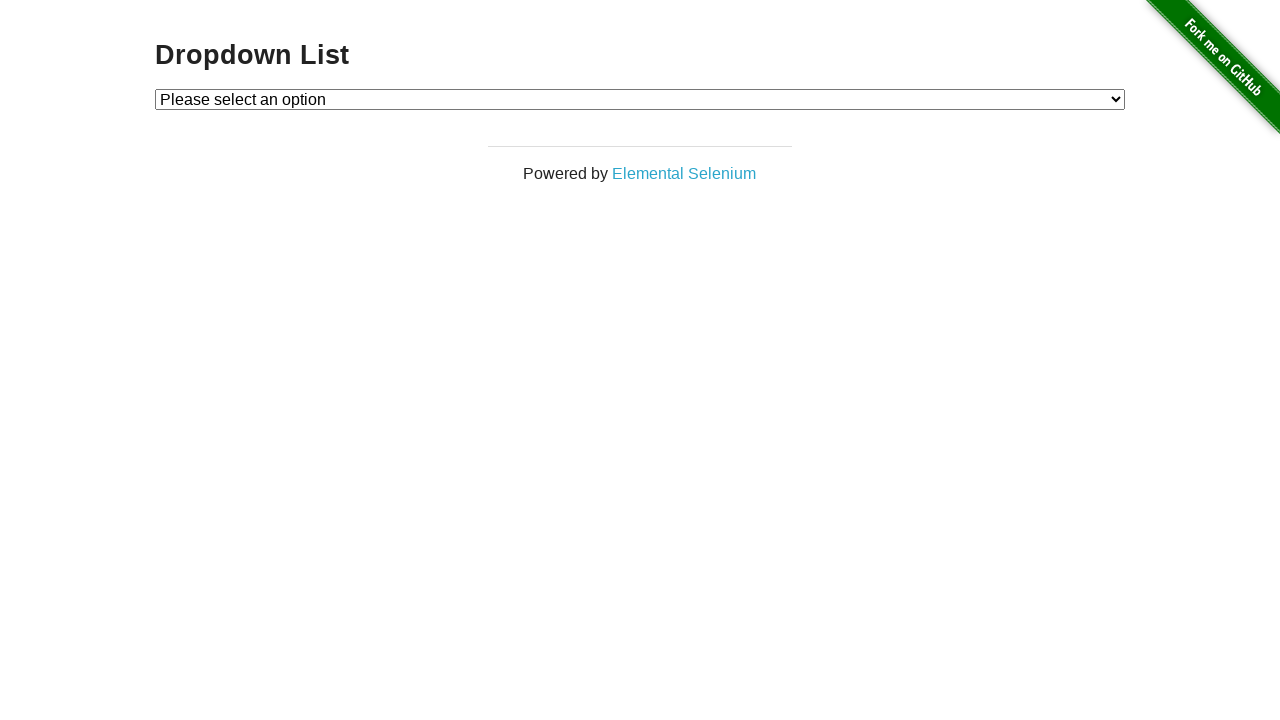

Waited for dropdown element to be present
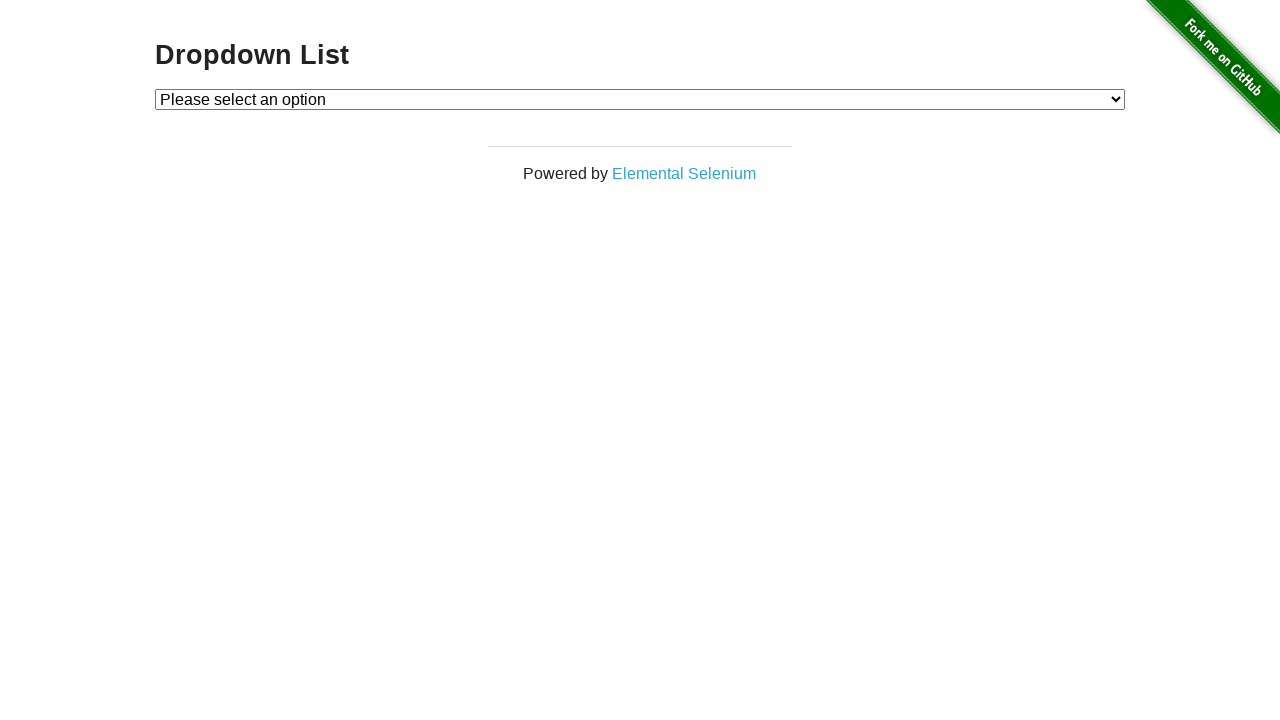

Selected 'Option 1' from dropdown on #dropdown
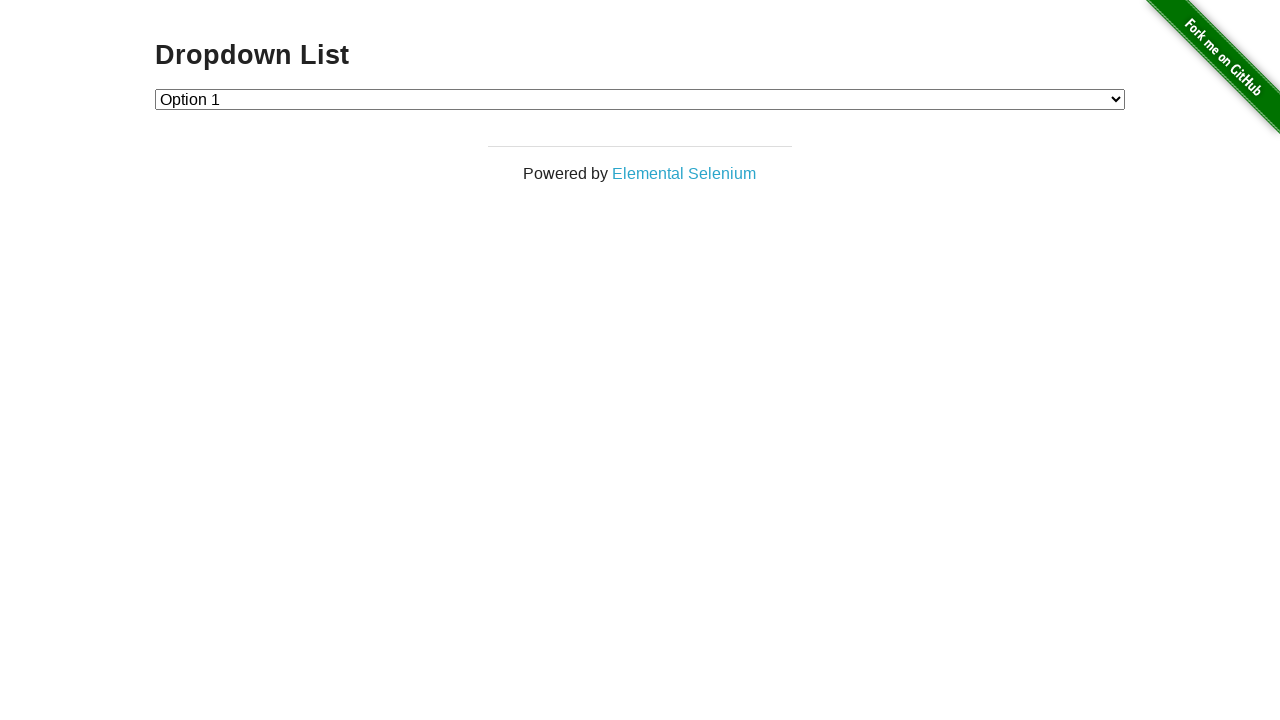

Retrieved dropdown selected value
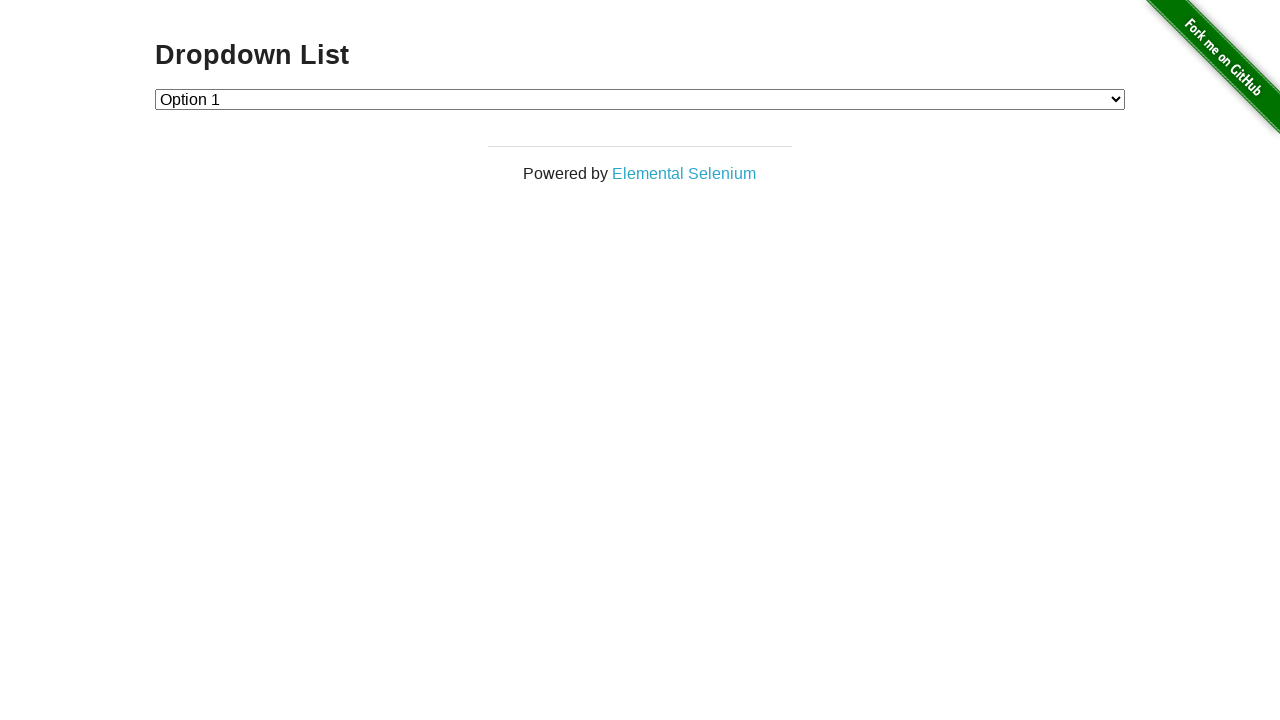

Verified dropdown selection is correct with value '1'
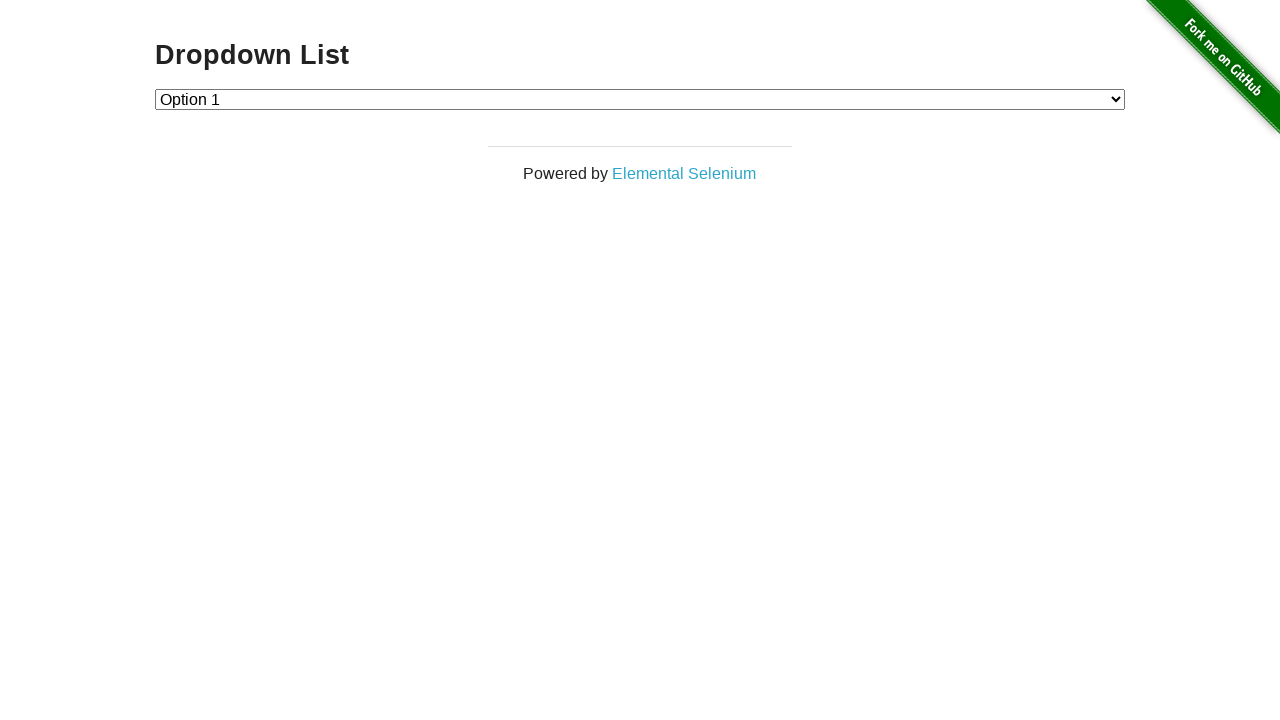

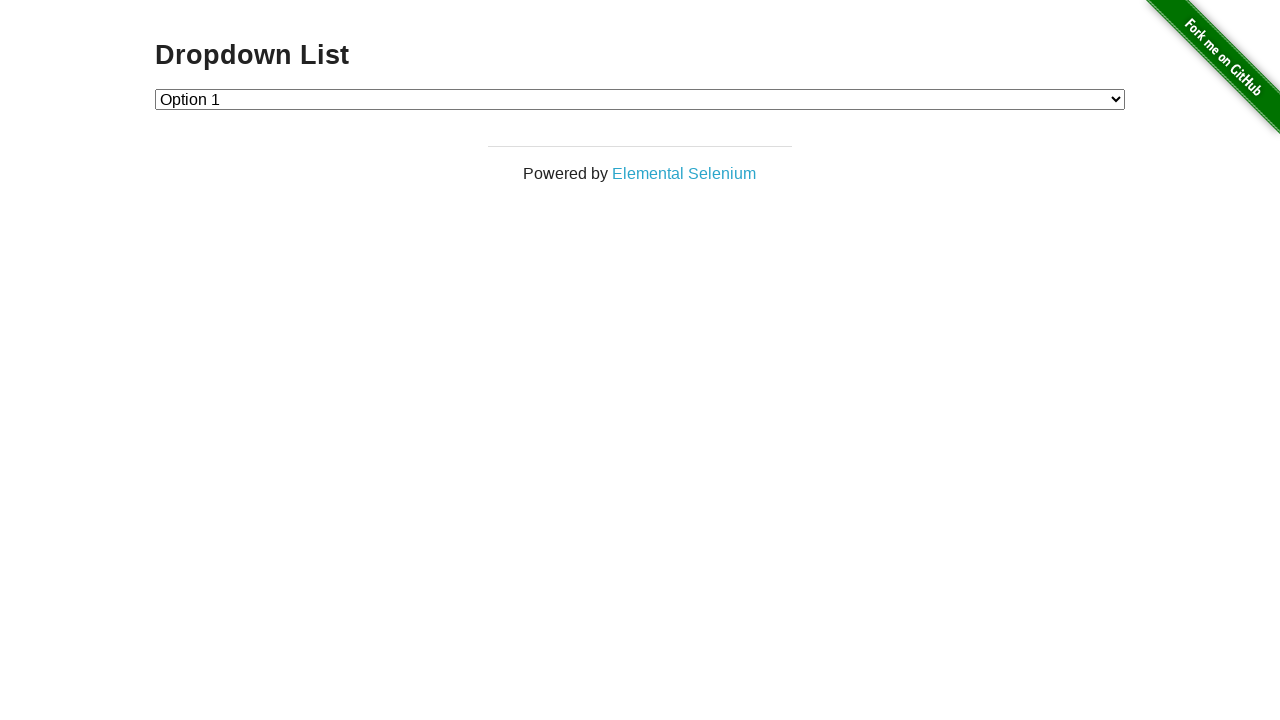